Tests network interception by blocking image requests while loading a gallery website, verifying that the page loads without images.

Starting URL: https://gettyimagesgallery.com/

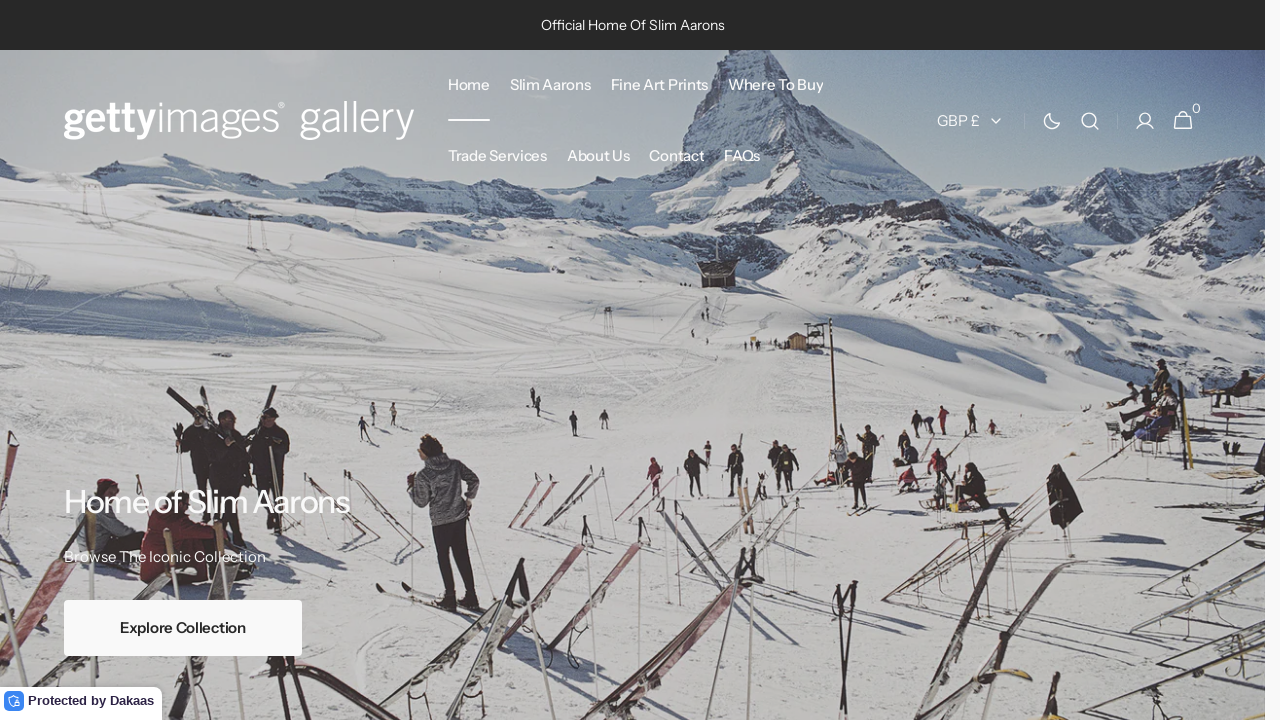

Set up network route to block image requests
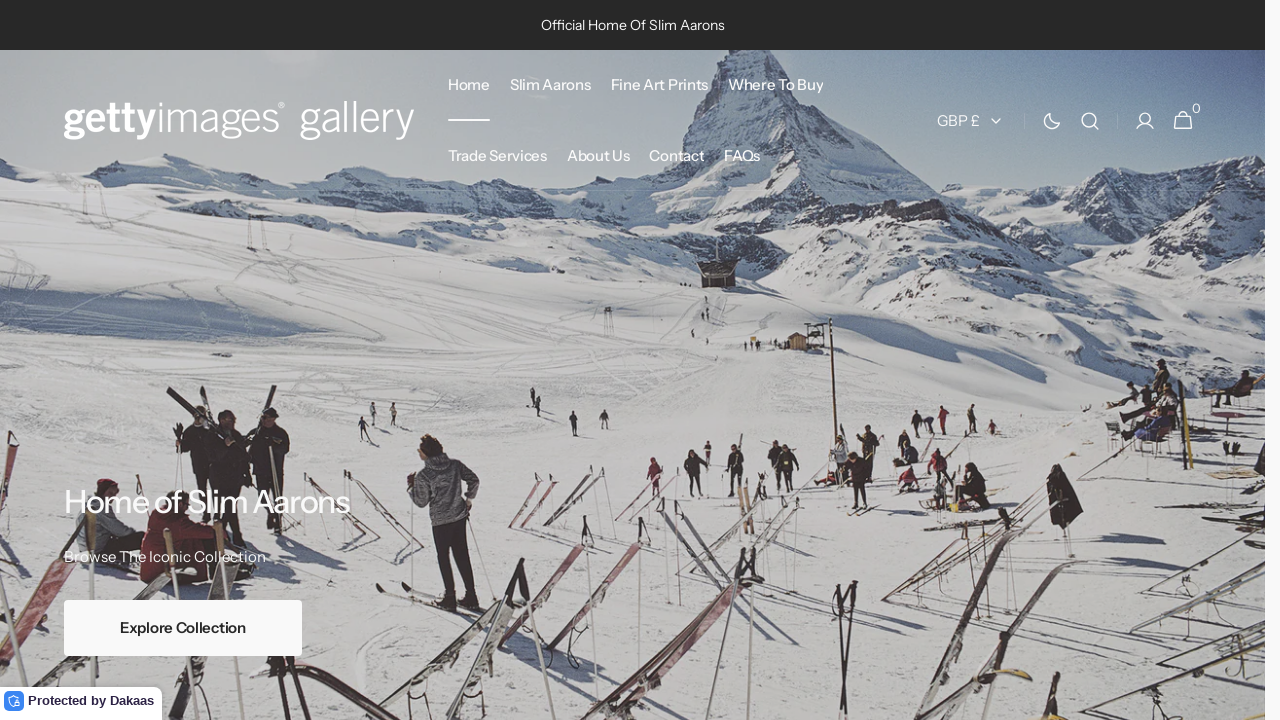

Reloaded page to apply image blocking route
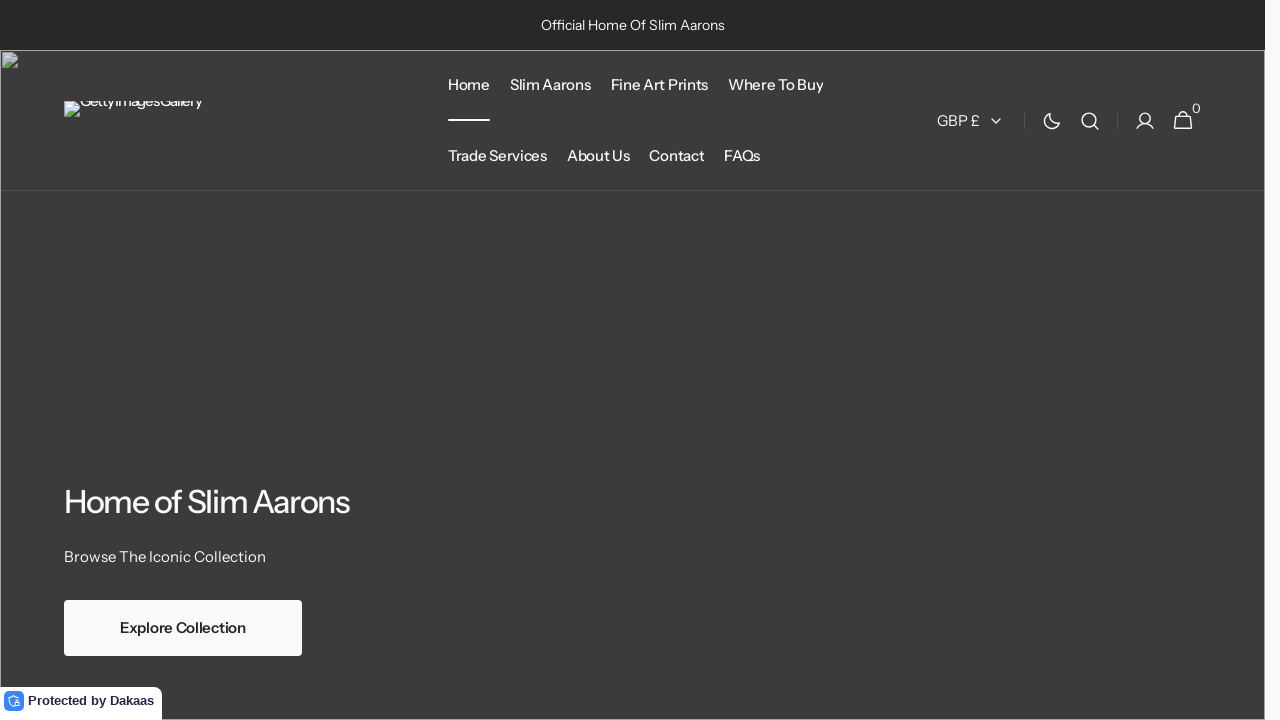

Waited for page to fully load with images blocked
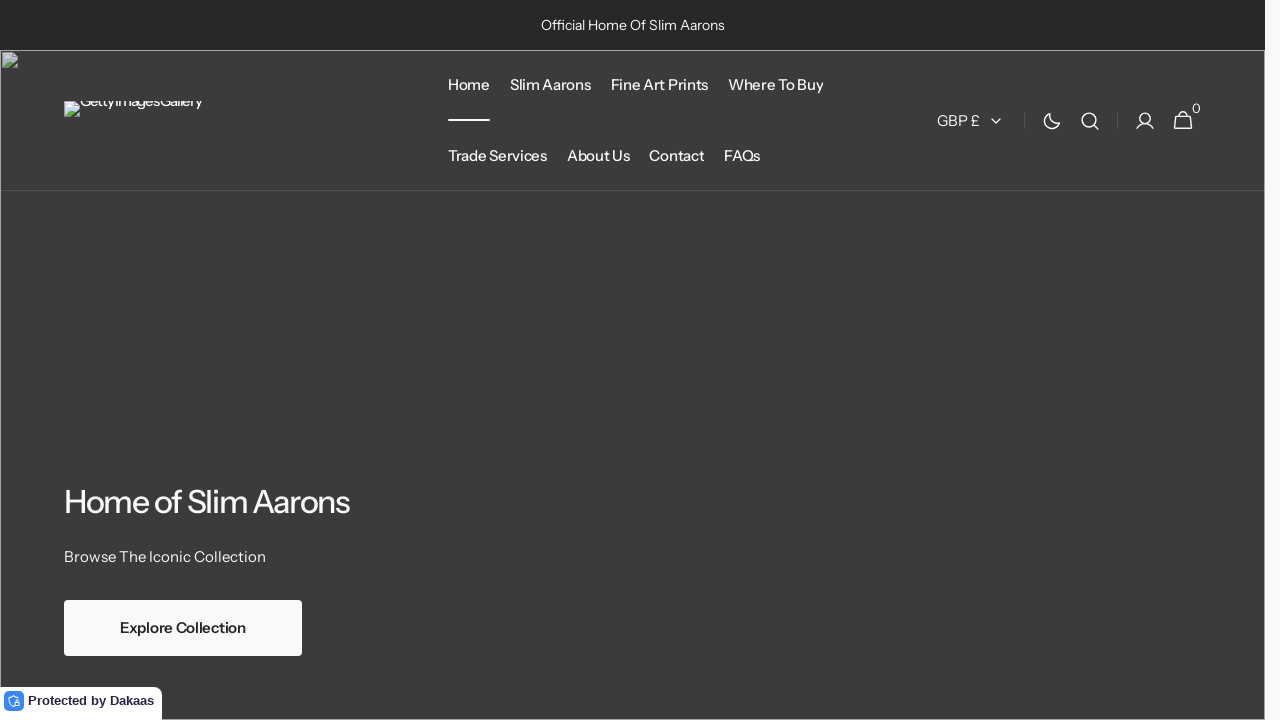

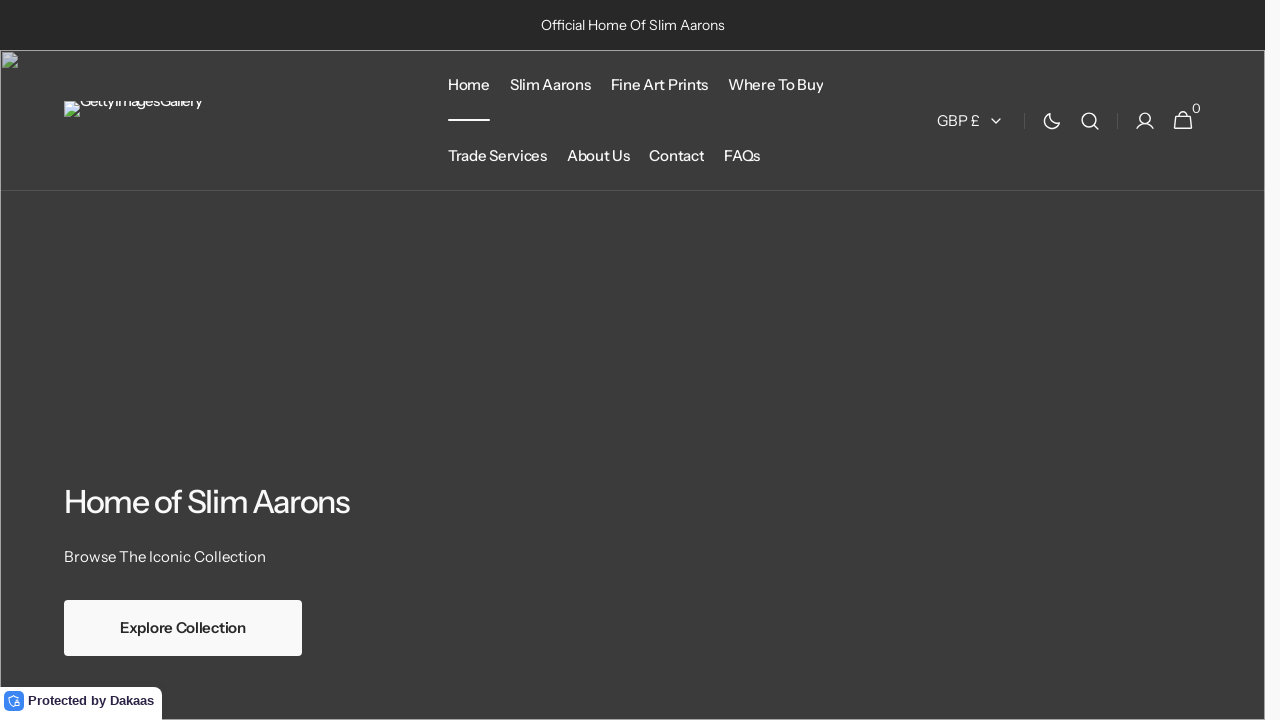